Navigates to a page and injects jQuery Growl library via JavaScript to display notification messages on the page for visual feedback during test execution.

Starting URL: http://the-internet.herokuapp.com

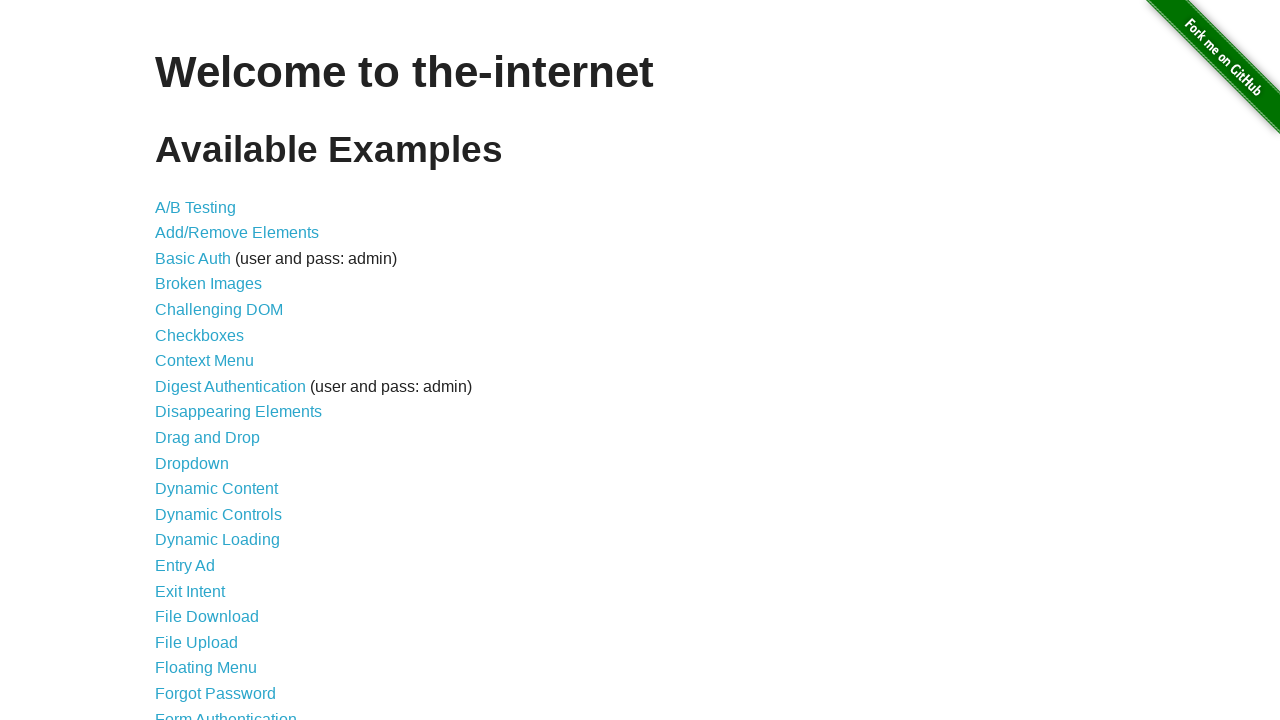

Injected jQuery library if not already present on page
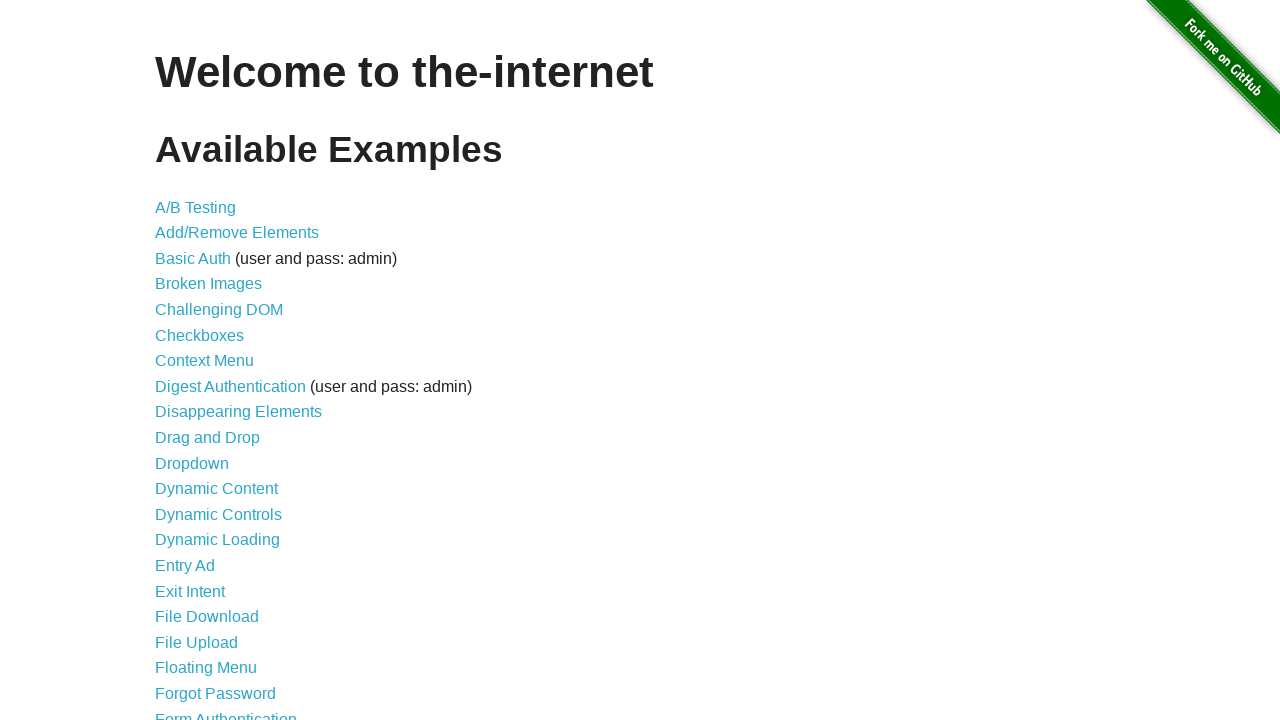

jQuery library loaded successfully
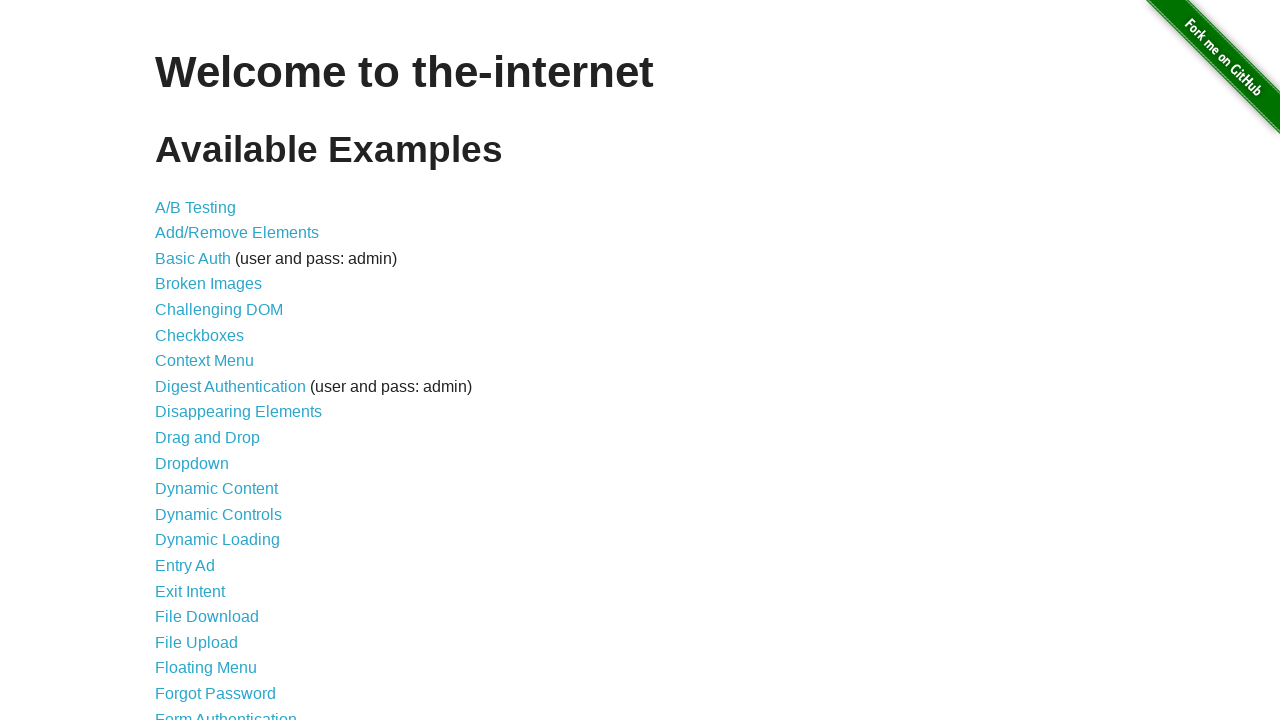

jQuery Growl script injected into page
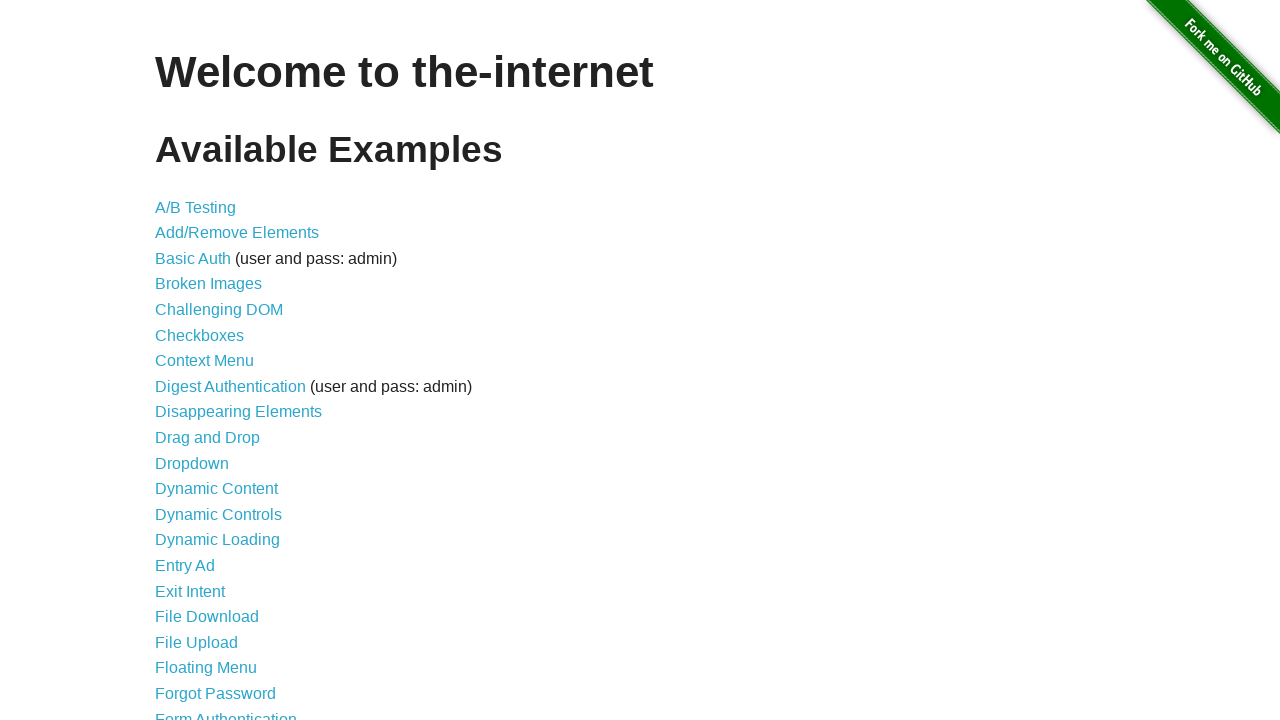

jQuery Growl CSS stylesheet linked in page head
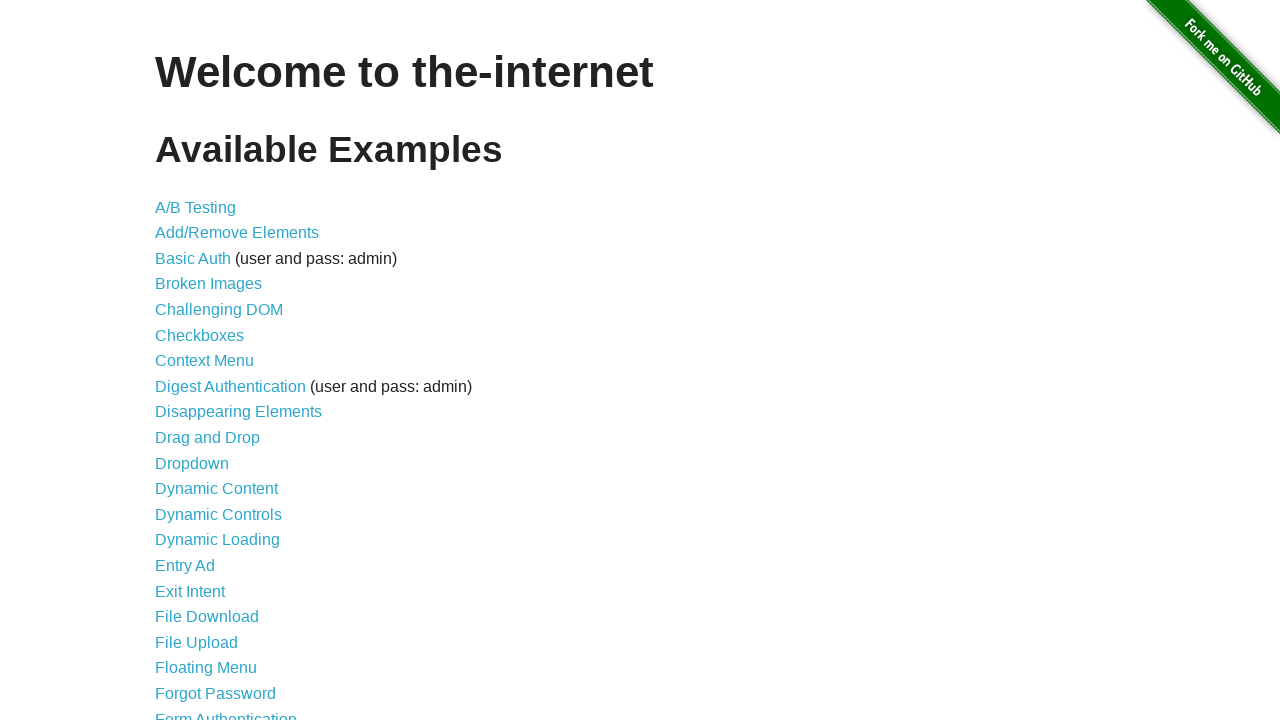

jQuery Growl library loaded and available
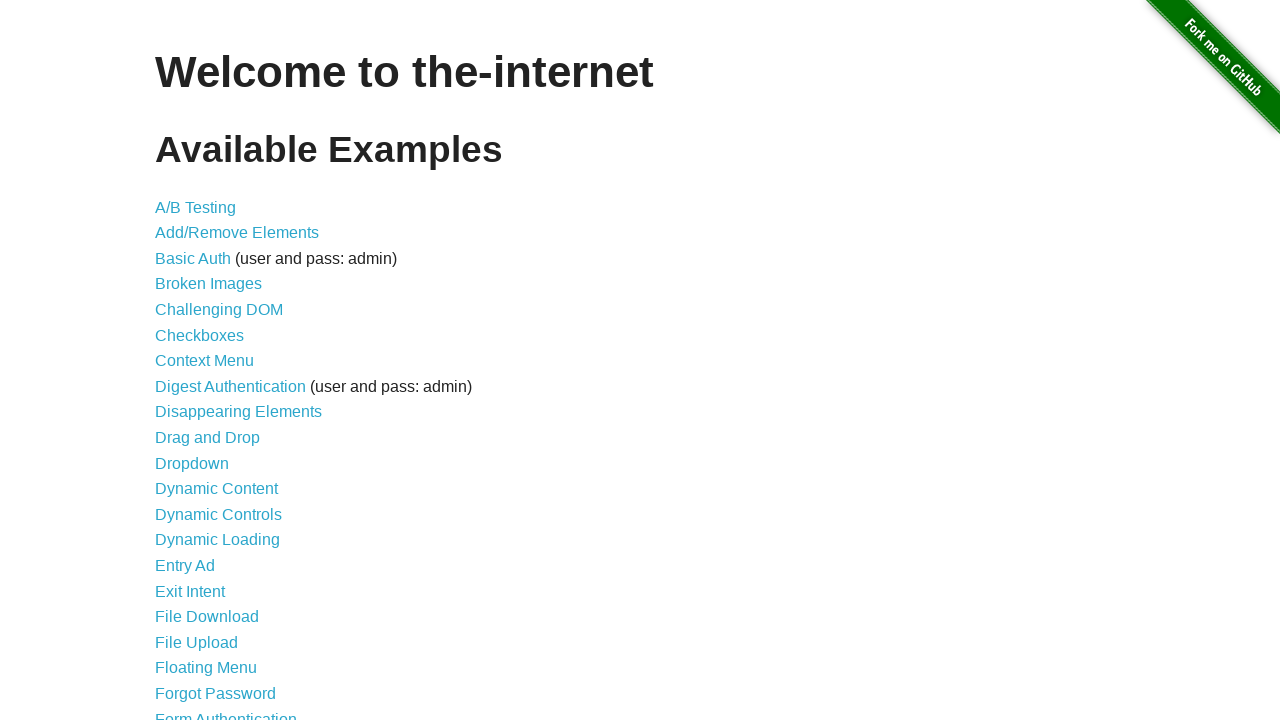

Plain Growl notification displayed with title 'GET' and message '/'
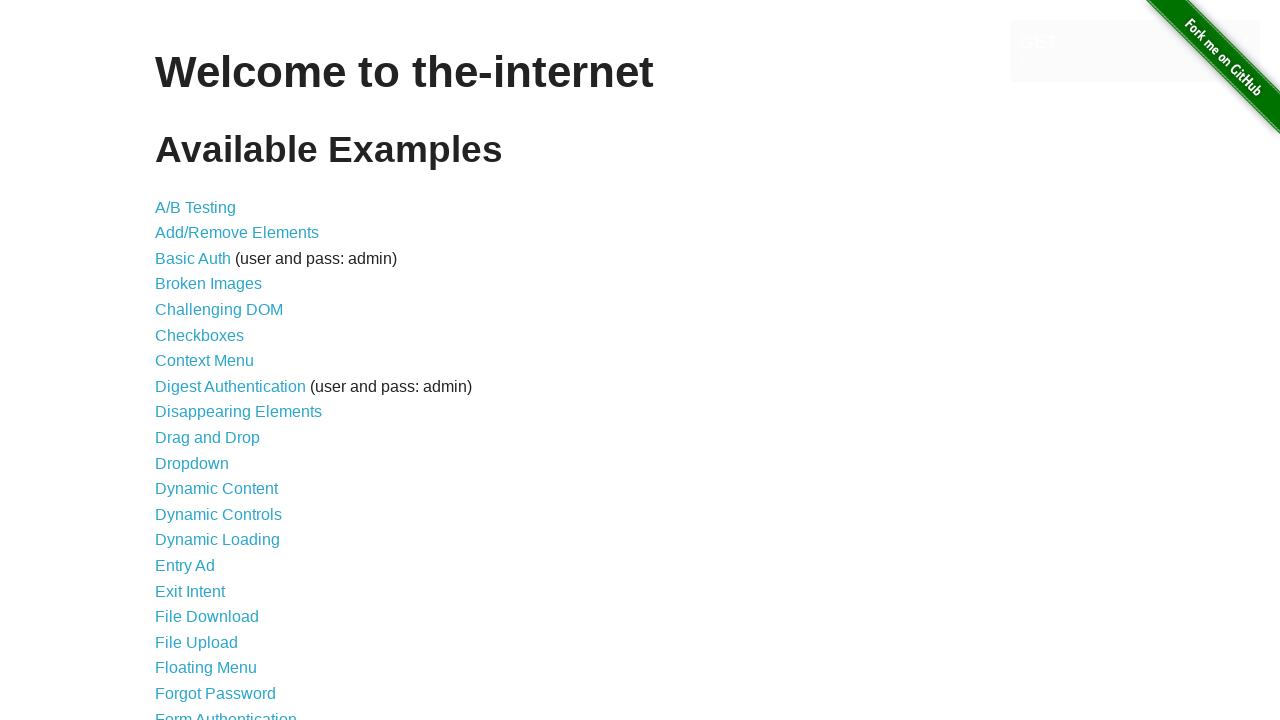

Error Growl notification displayed
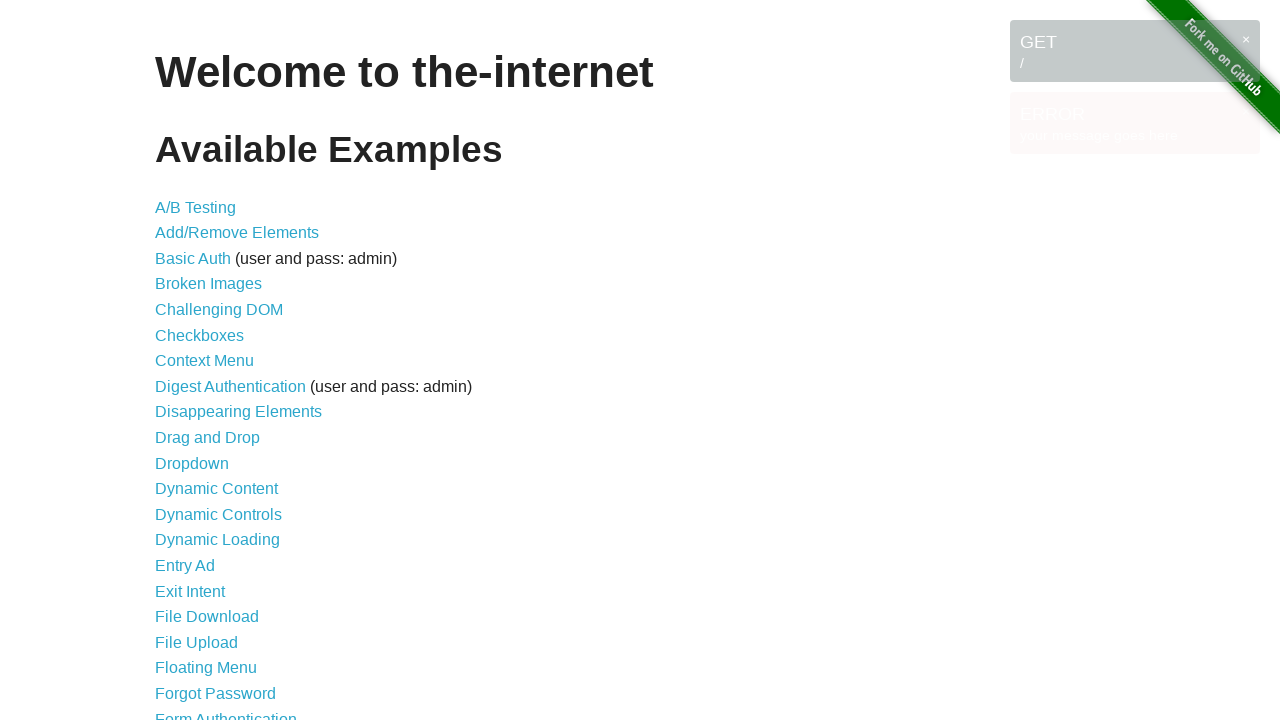

Notice Growl notification displayed
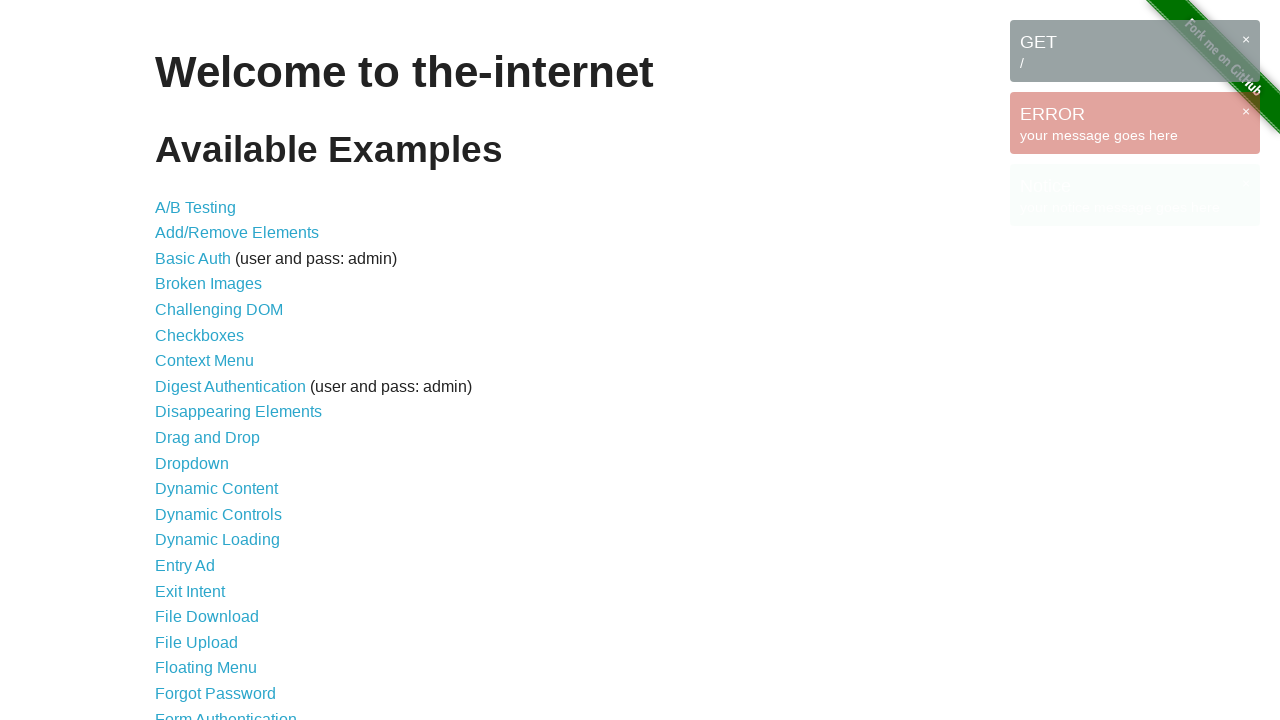

Warning Growl notification displayed
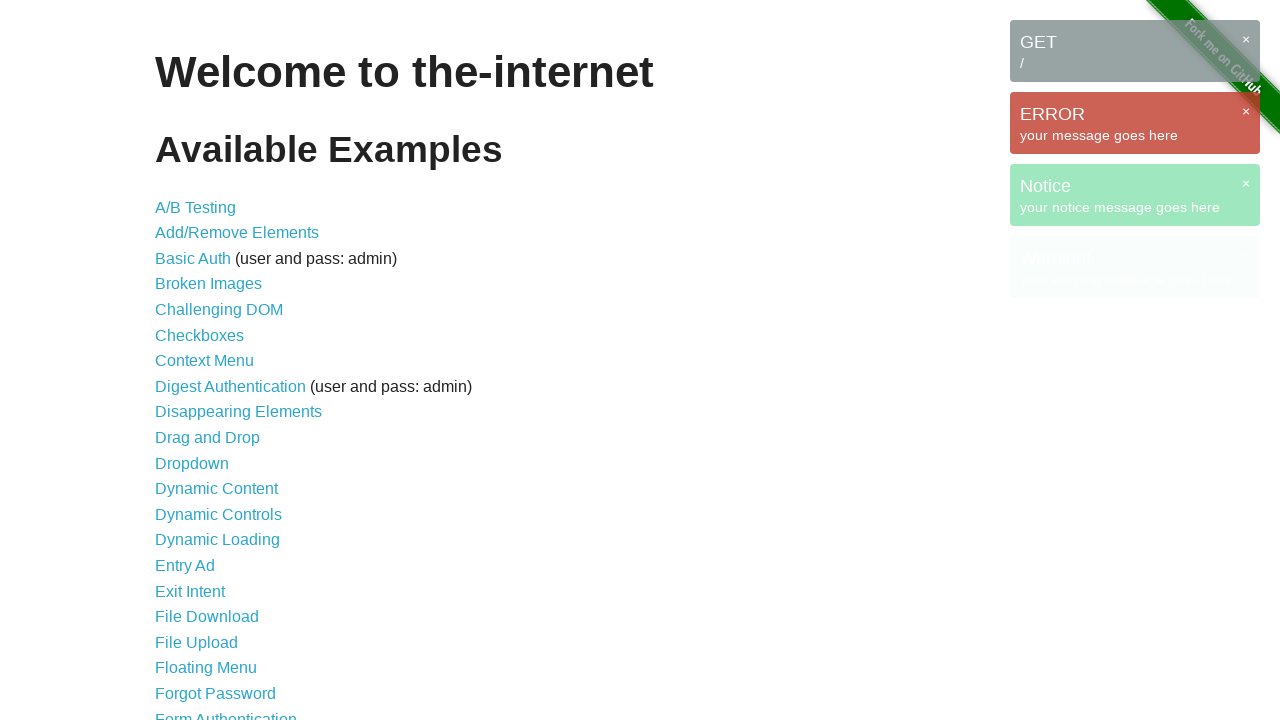

Waited 3 seconds for notifications to be visible
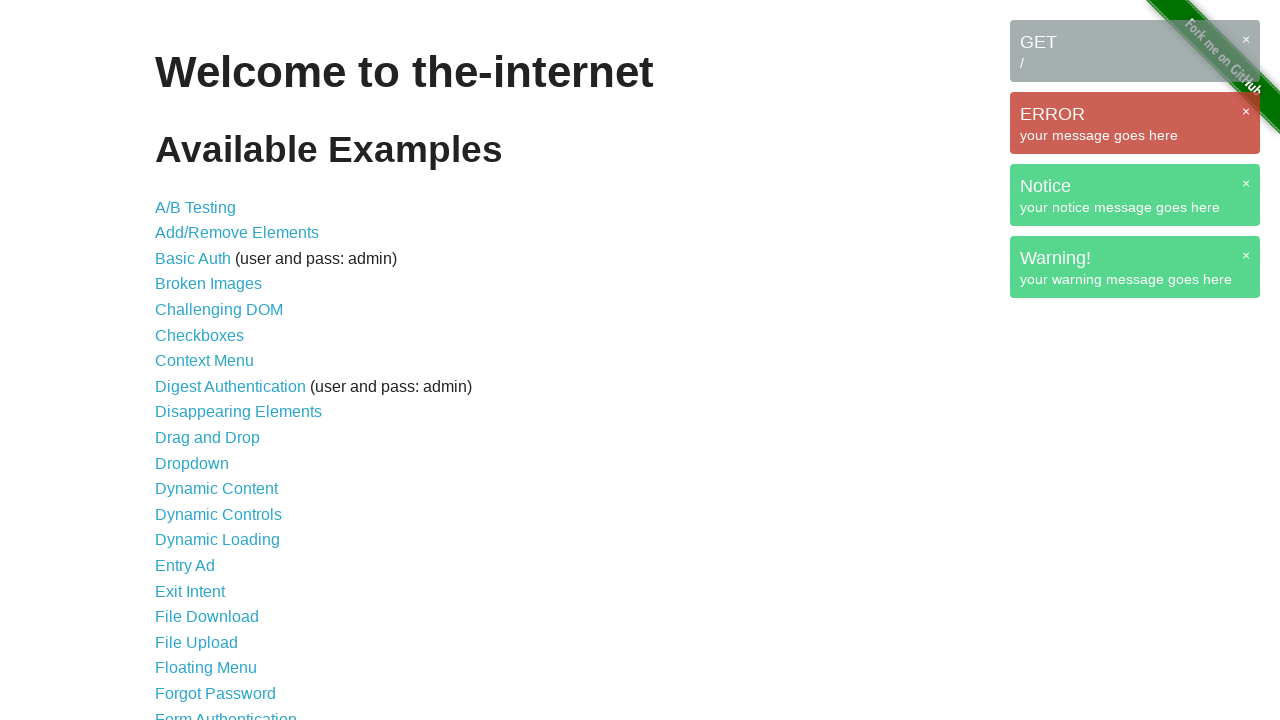

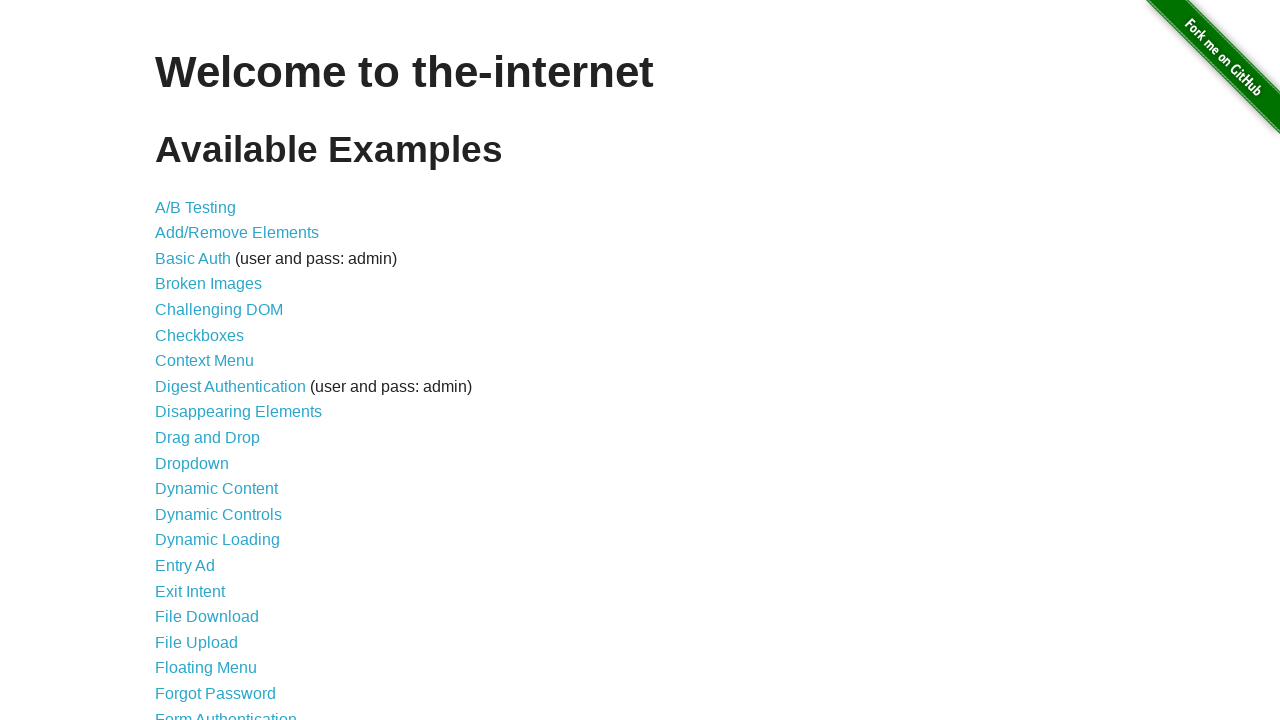